Fills in a first name field, submits the form, and verifies the results displayed on the page

Starting URL: http://testingchallenges.thetestingmap.org

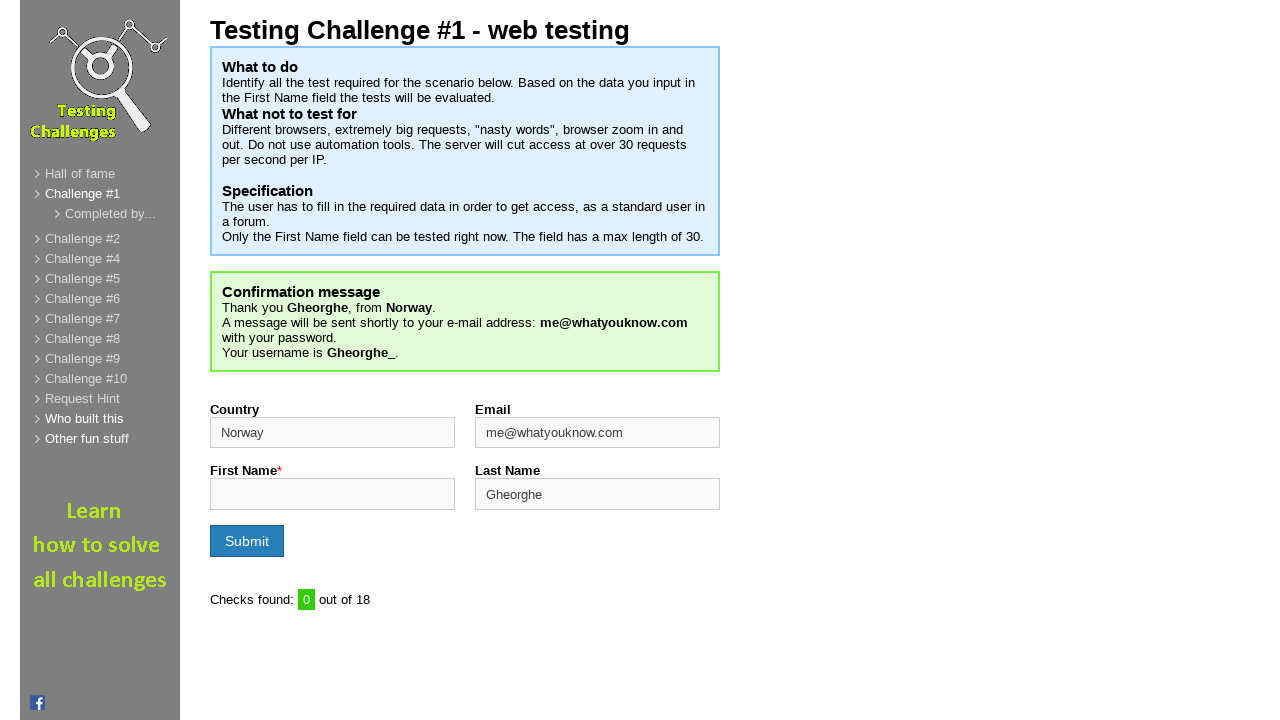

Navigated to testing challenge page
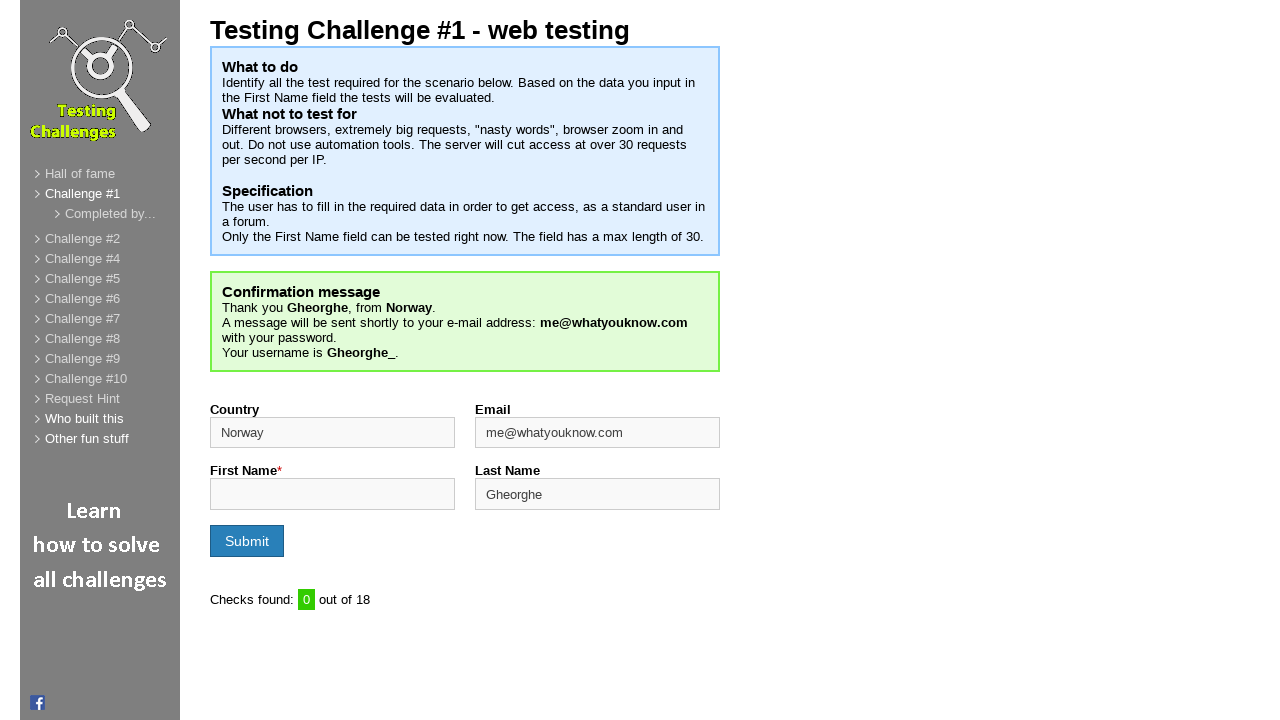

Filled first name field with 'Pavlo' on #firstname
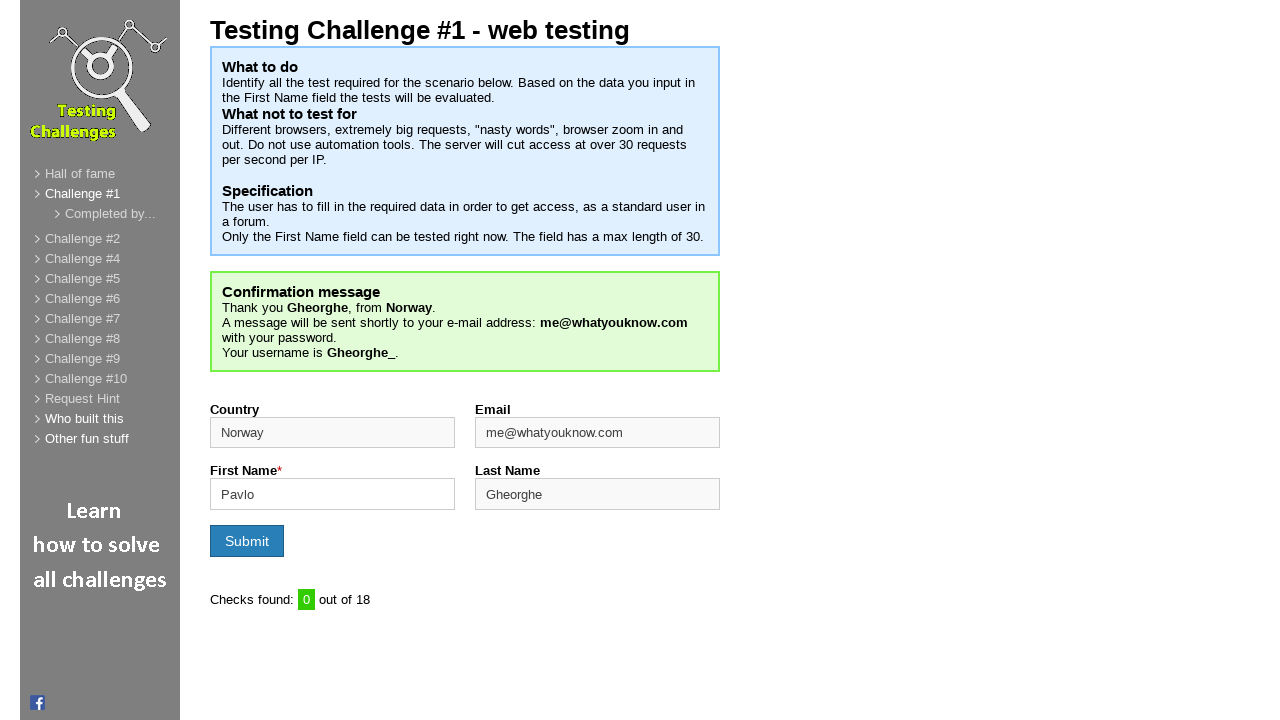

Clicked form submit button at (247, 541) on [name='formSubmit']
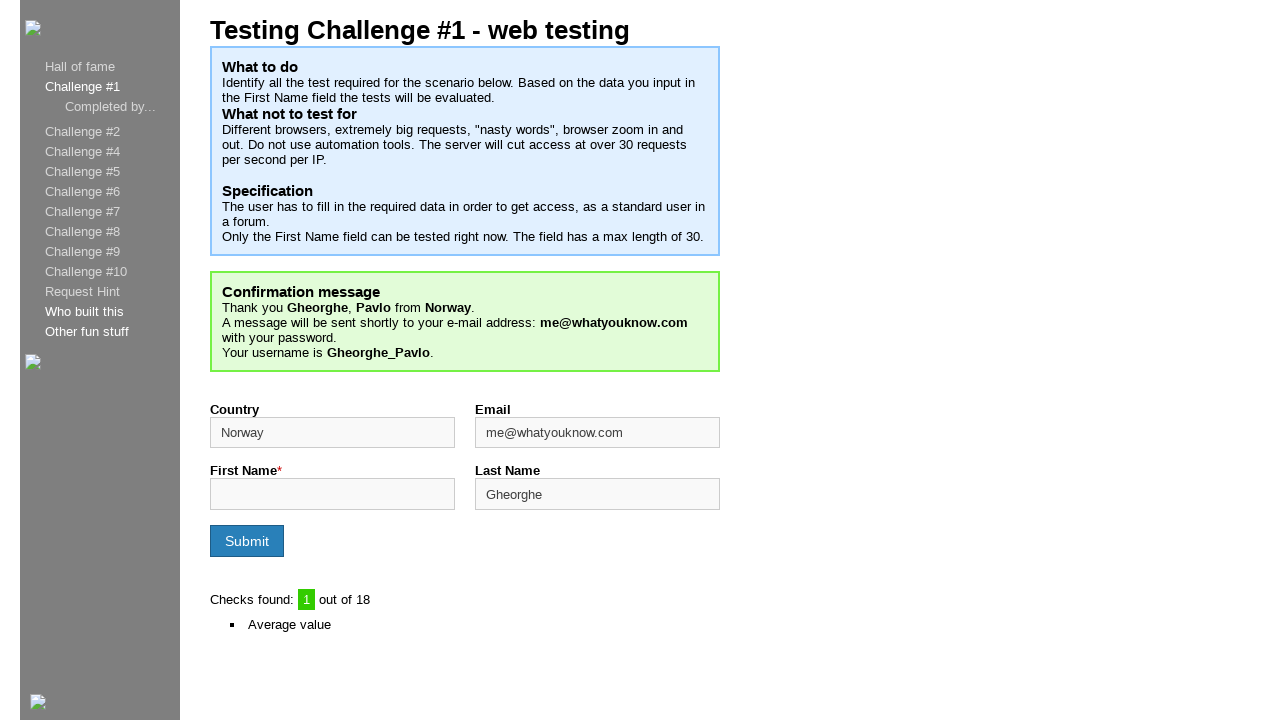

Results section loaded on the page
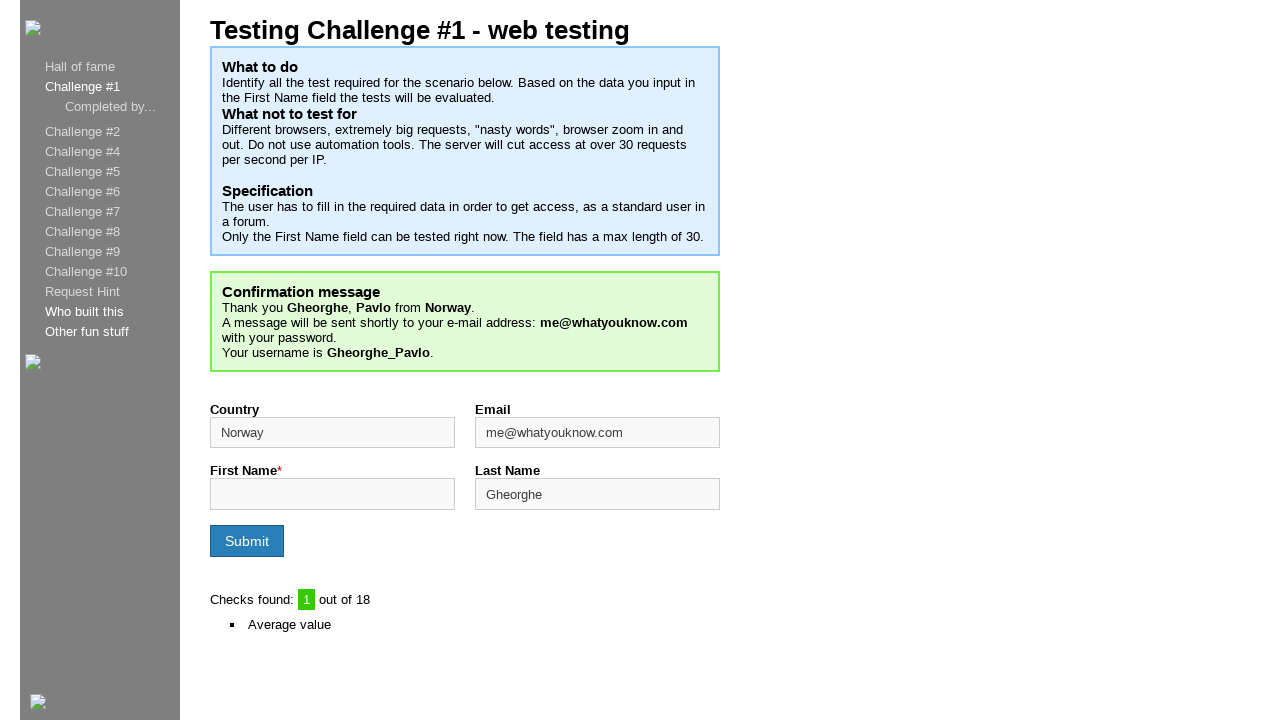

Retrieved counter text from results
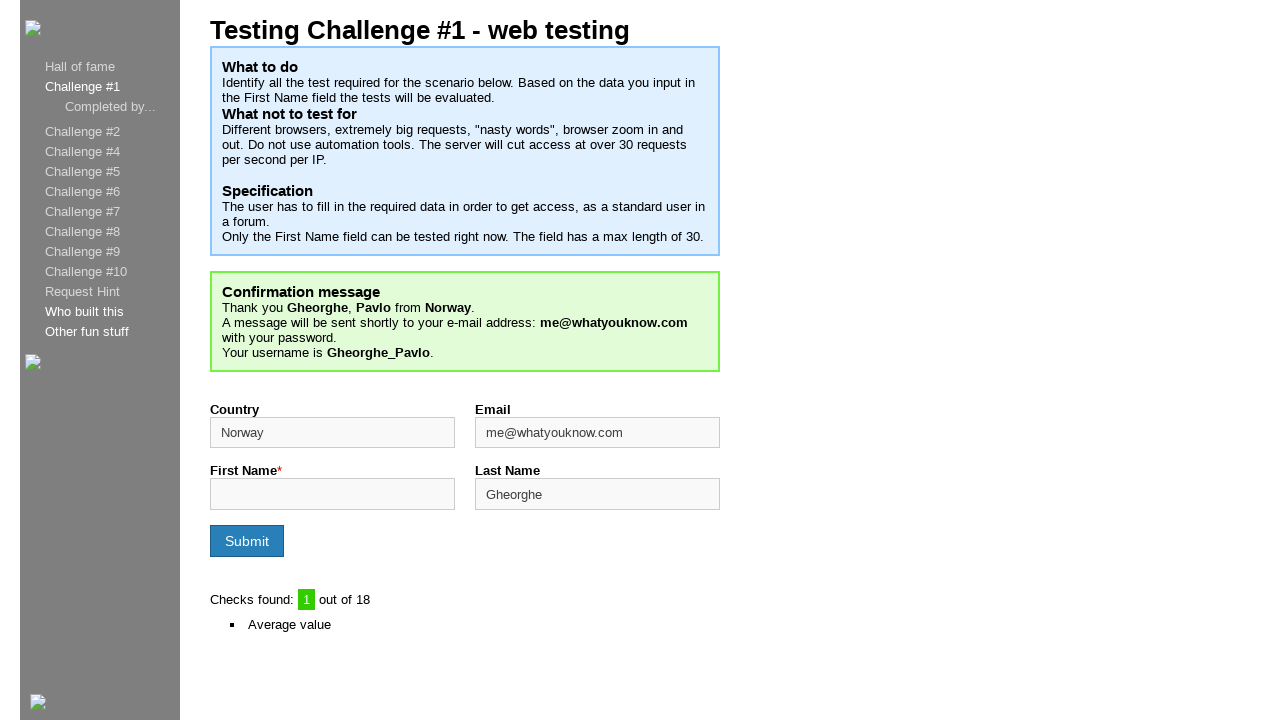

Verified counter displays '1'
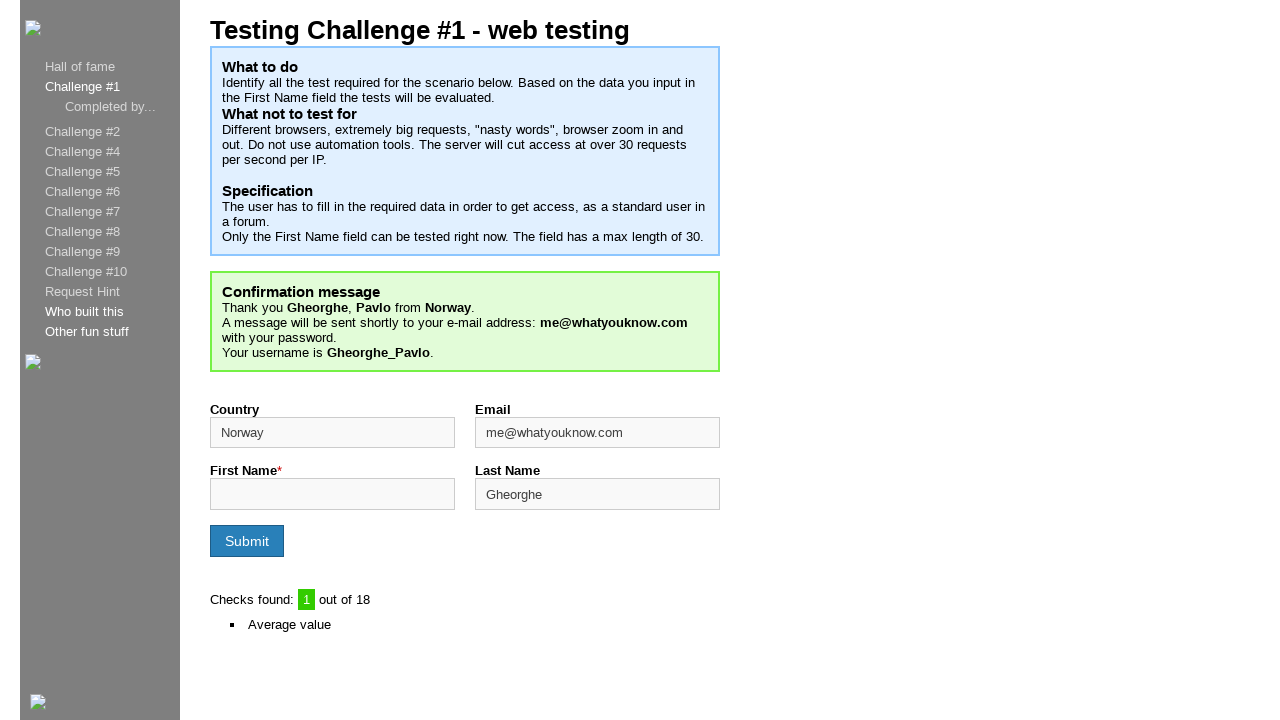

Retrieved description text from results
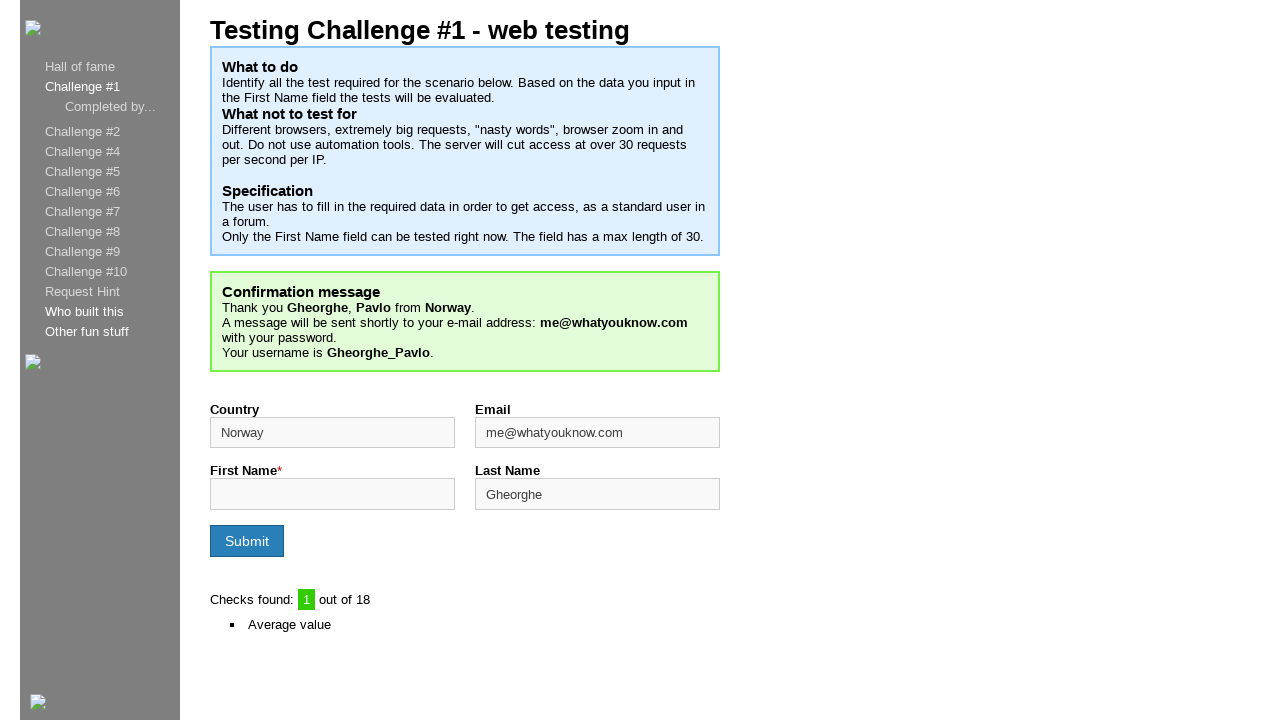

Verified description displays 'Average value'
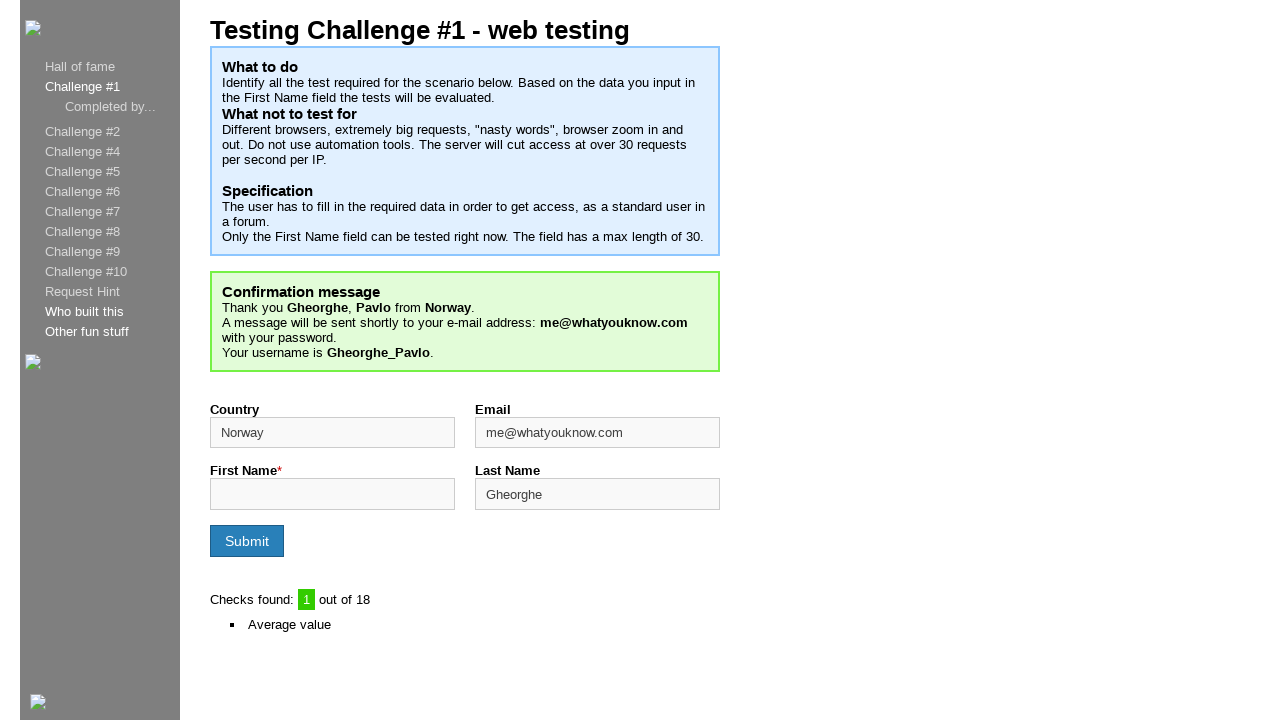

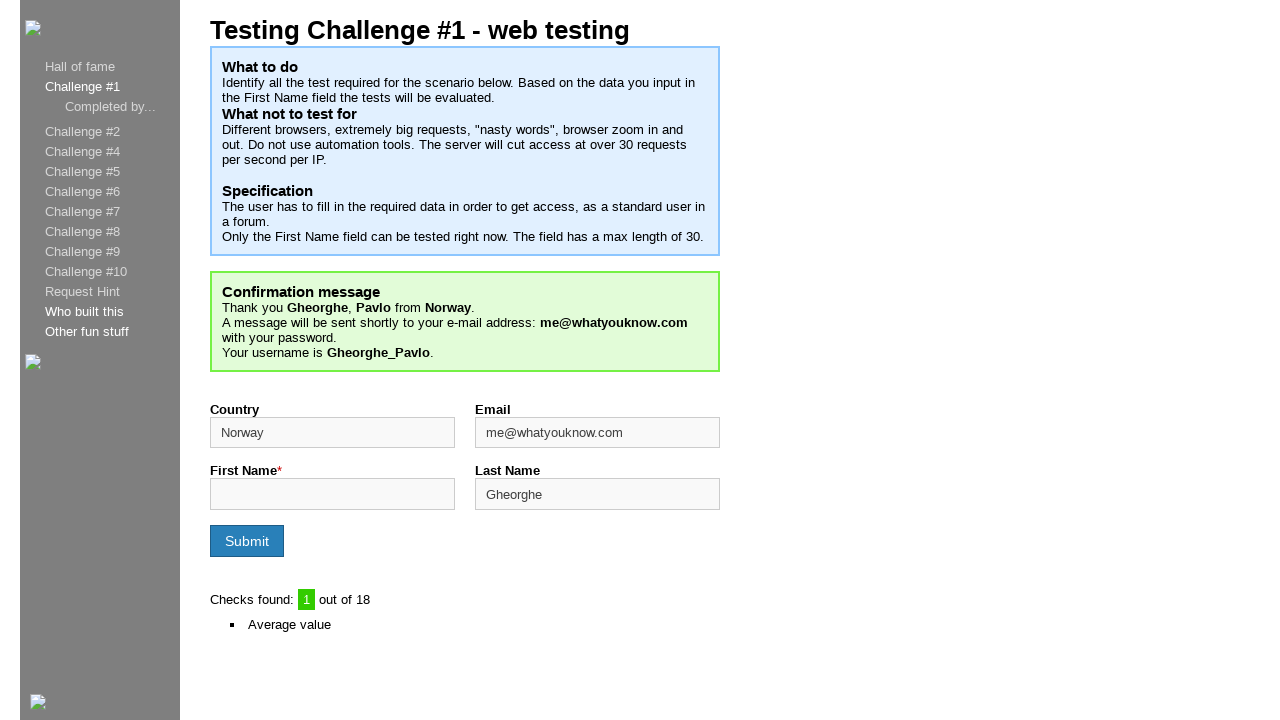